Tests a Cognos report viewer by selecting options from multiple cascading dropdowns (year, region, establishment type, and establishment name) and submitting the form to generate a report view.

Starting URL: http://cognos.deis.cl/ibmcognos/cgi-bin/cognos.cgi?b_action=cognosViewer&ui.action=run&ui.object=/content/folder%5B@name=%27PUB%27%5D/folder%5B@name=%27REPORTES%27%5D/folder%5B@name=%27Atenciones%20de%20Urgencia%27%5D/report%5B@name=%27Atenciones%20Urgencia%20-%20Vista%20por%20semanas%20-%20Servicios%27%5D&ui.name=Atenciones%20Urgencia%20-%20Vista%20por%20semanas%20-%20Servicios&run.outputFormat=&run.prompt=true#

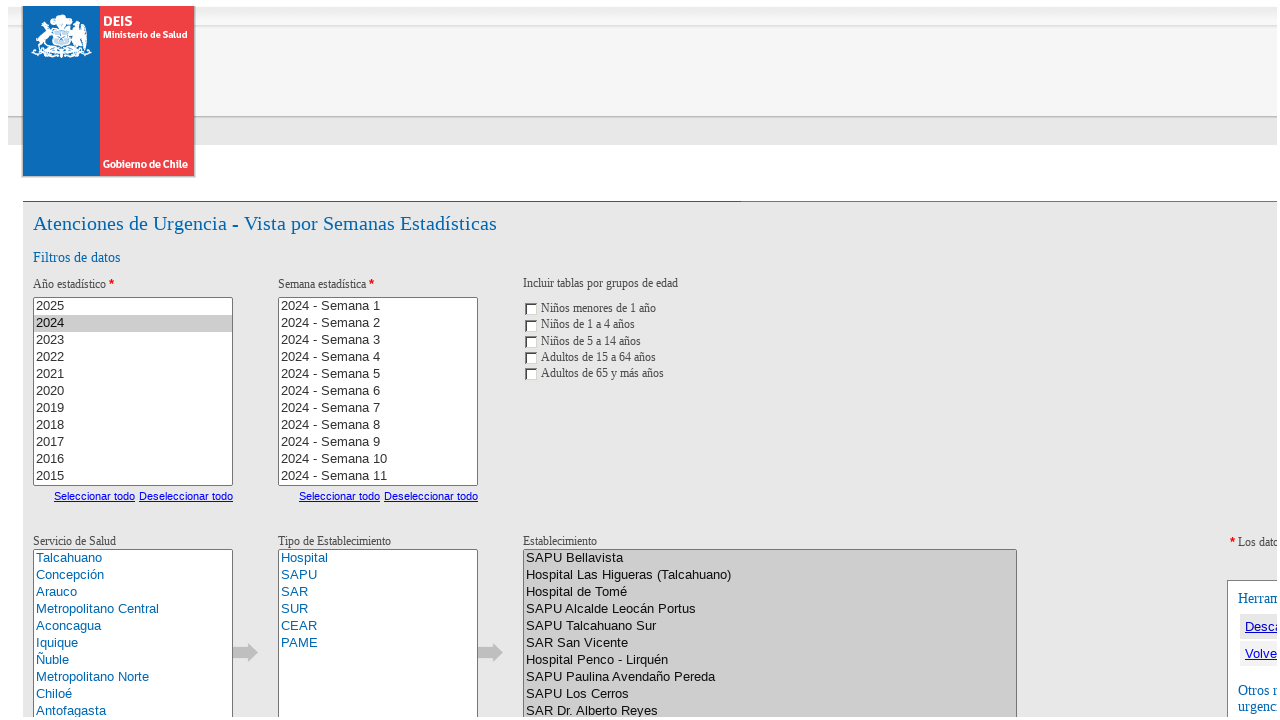

Waited for page to fully load (5 seconds)
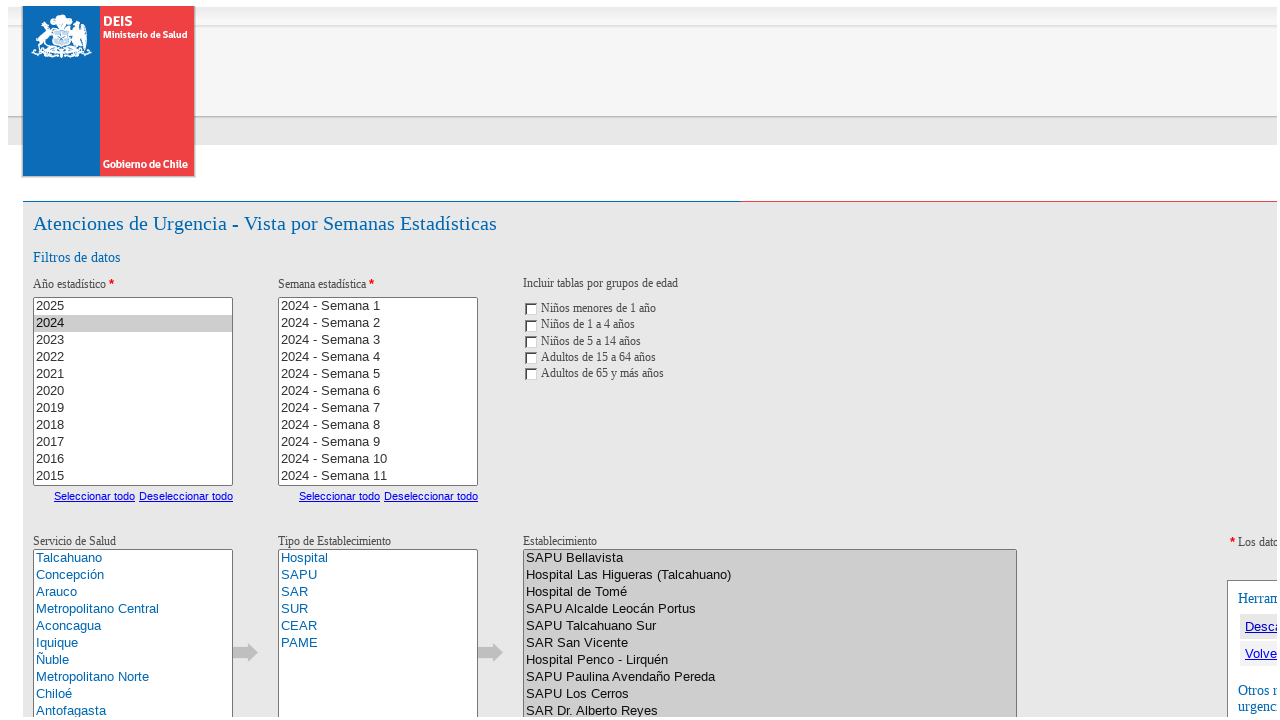

Selected year from dropdown (first option) on xpath=/html/body/form[1]/table/tbody/tr[3]/td/div/div[1]/table/tbody/tr/td/div[2
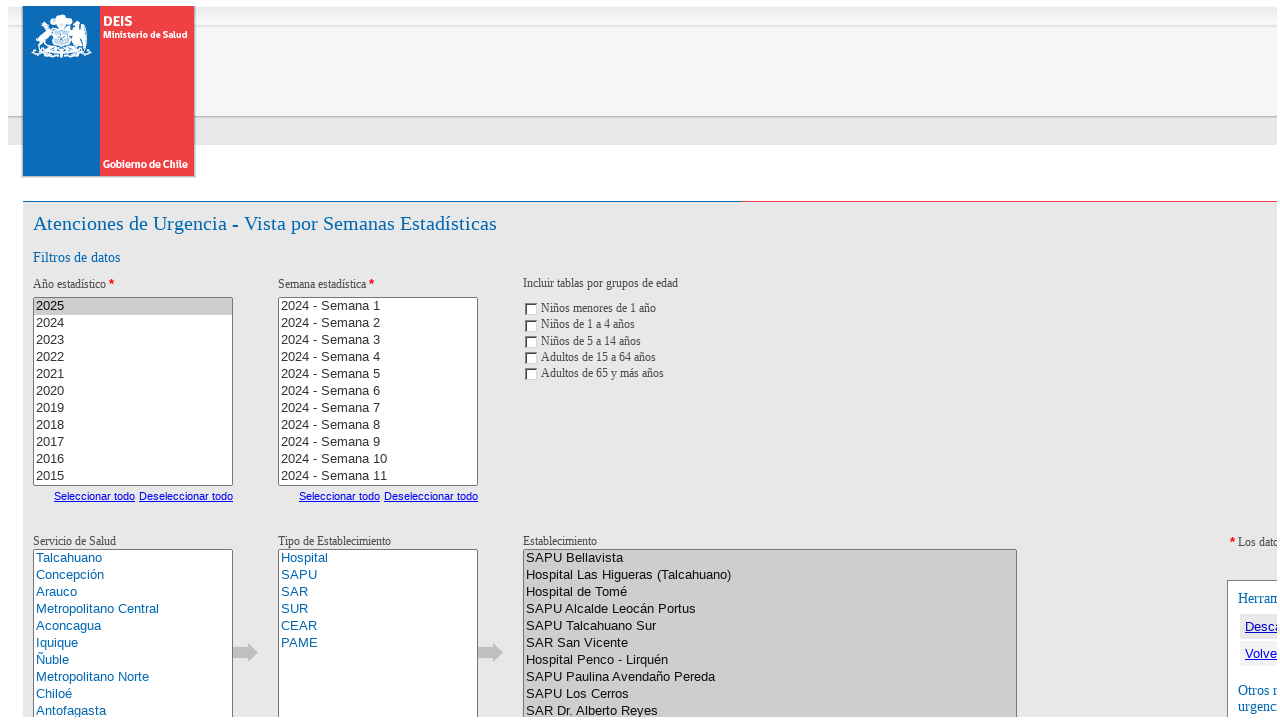

Waited for year selection to process
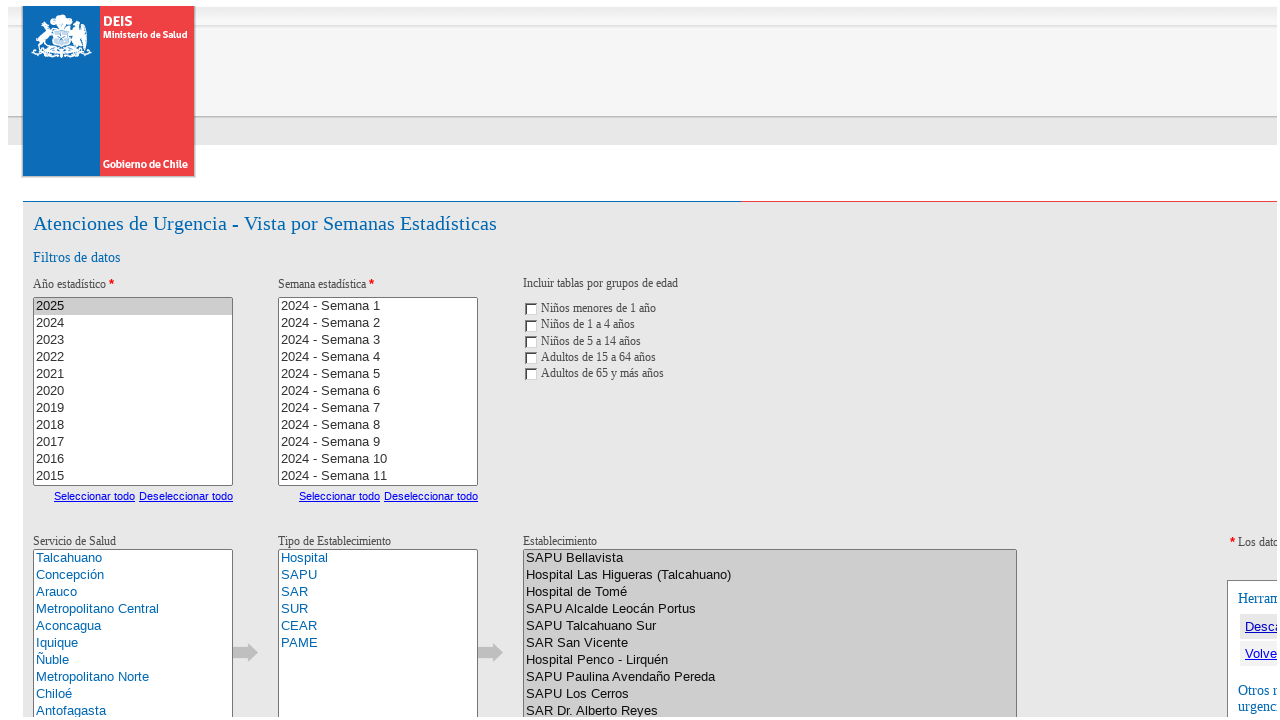

Selected region from dropdown (first option) on xpath=/html/body/form[1]/table/tbody/tr[3]/td/div/div[1]/table/tbody/tr/td/div[2
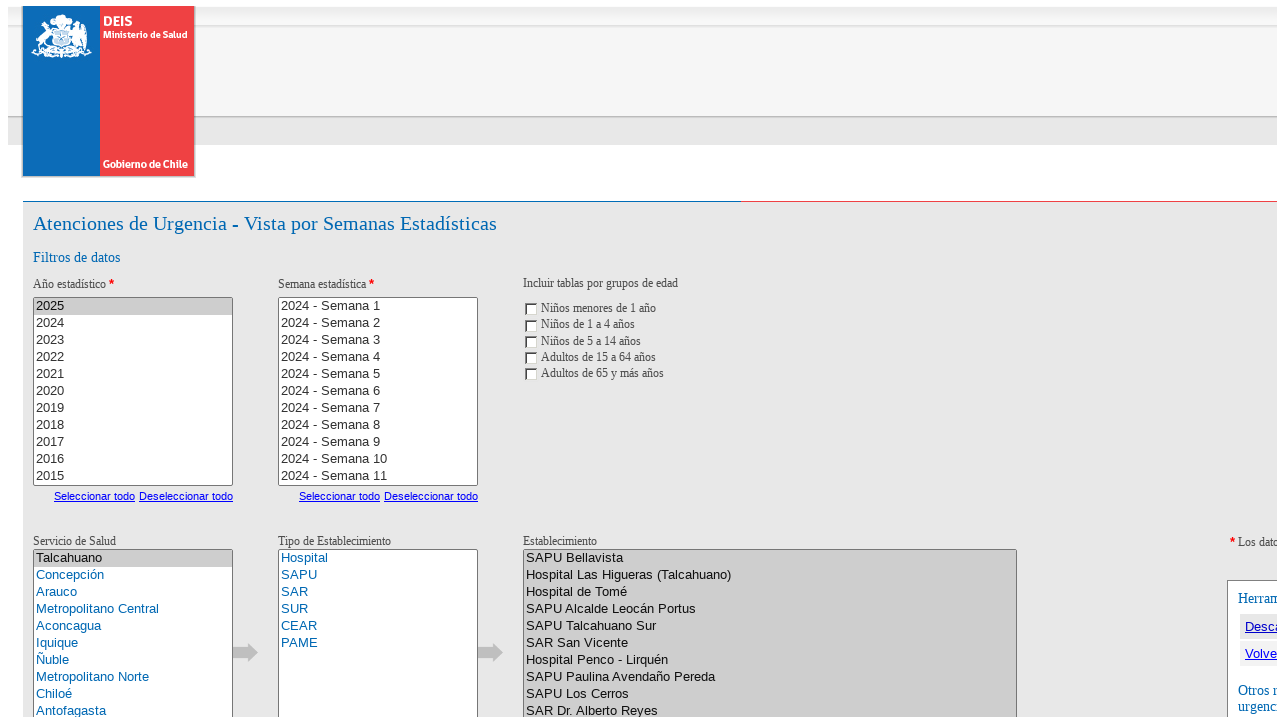

Waited for region selection to process
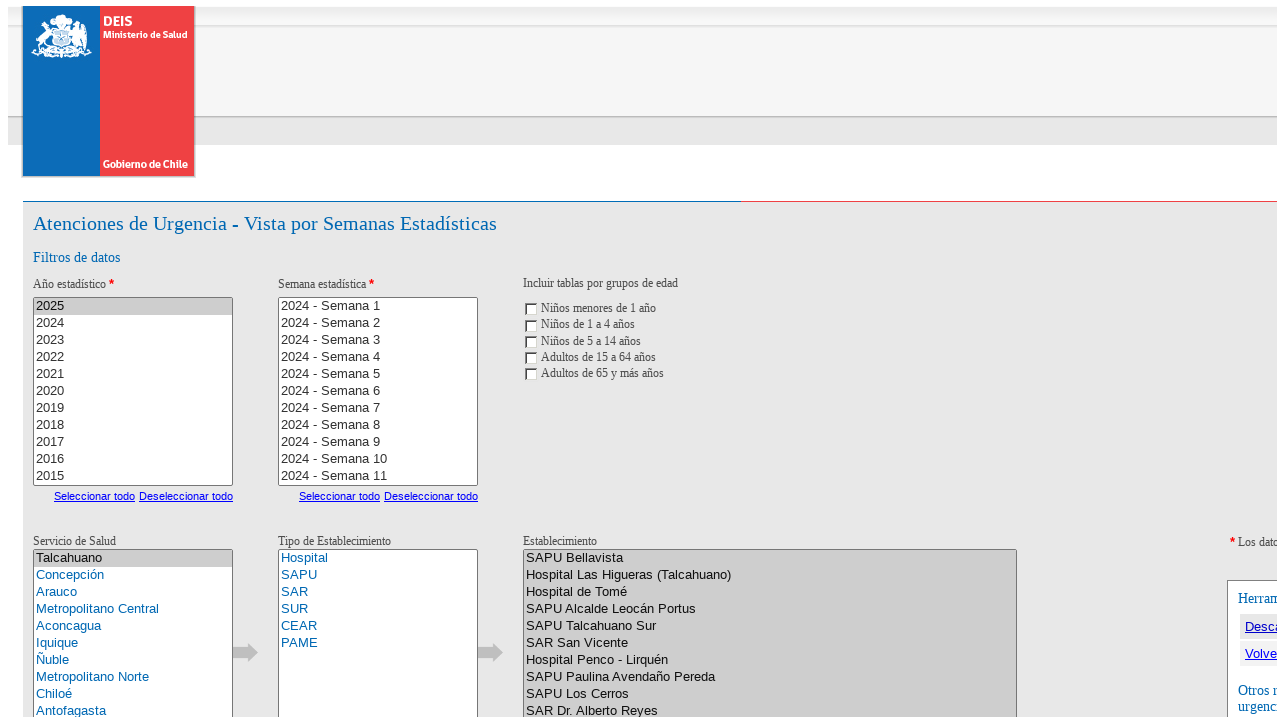

Selected establishment type from dropdown (first option) on xpath=/html/body/form[1]/table/tbody/tr[3]/td/div/div[1]/table/tbody/tr/td/div[2
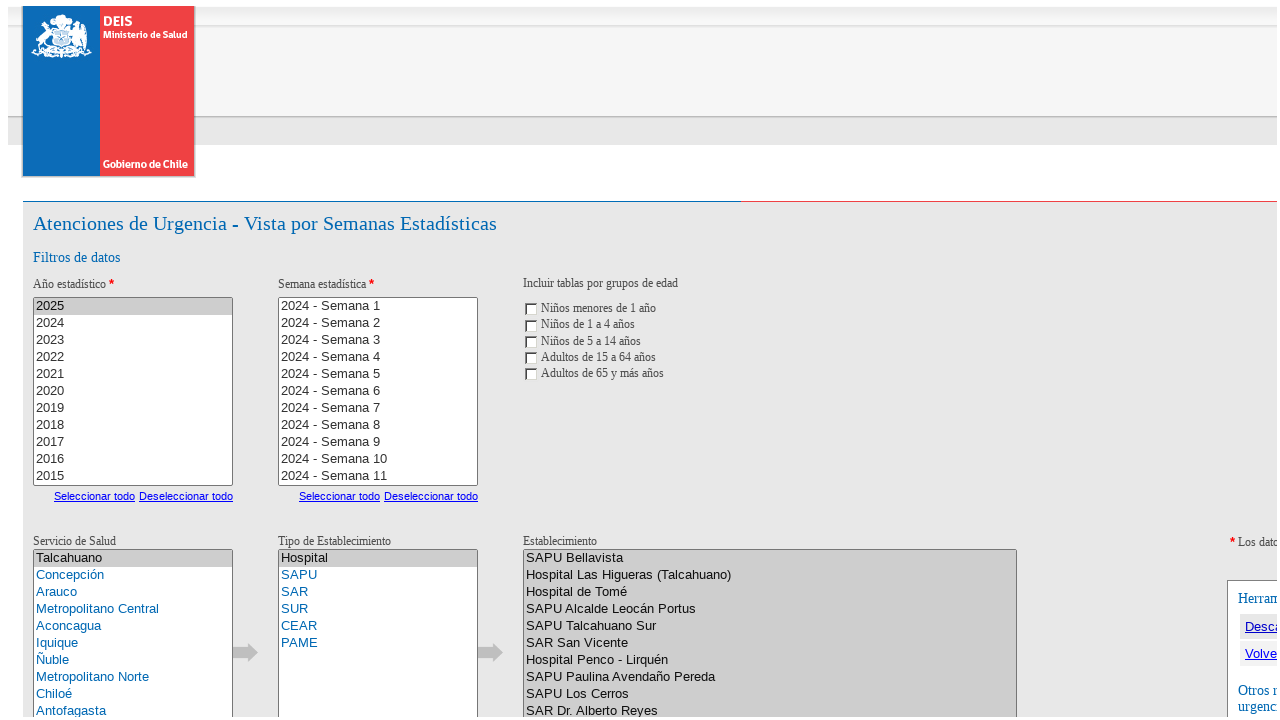

Waited for establishment type selection to process
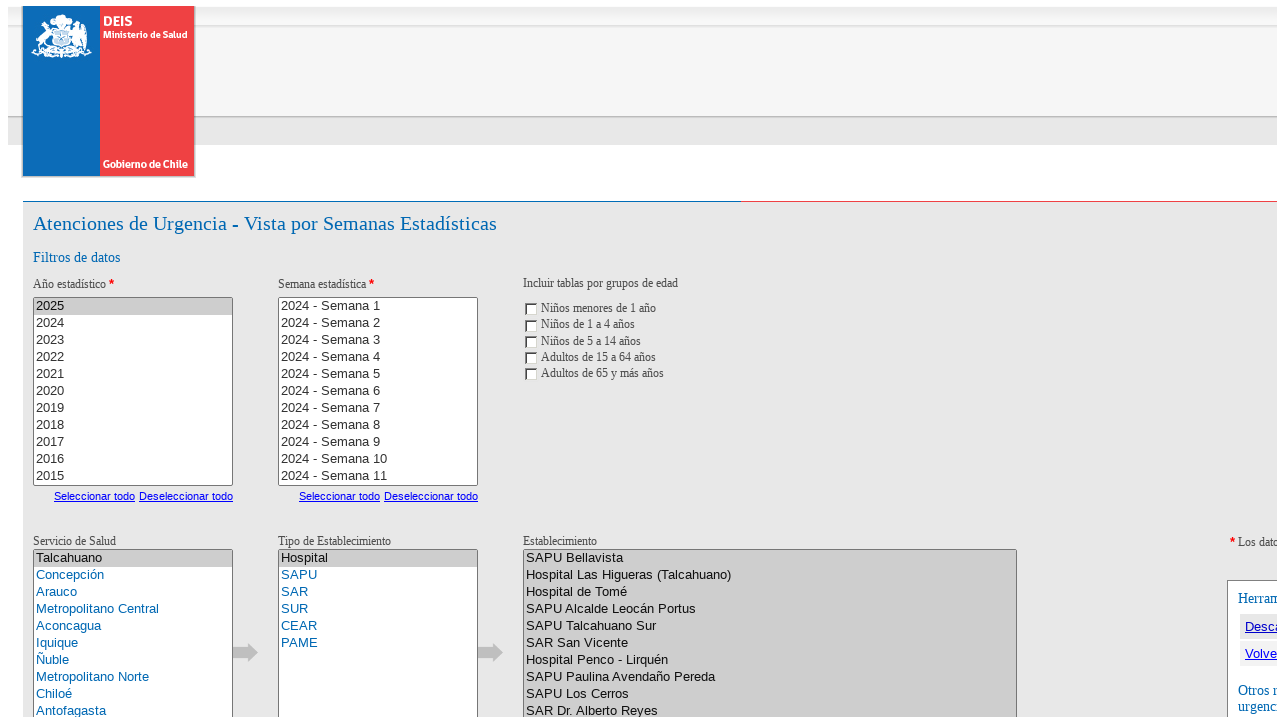

Selected establishment from dropdown (first option) on xpath=/html/body/form[1]/table/tbody/tr[3]/td/div/div[1]/table/tbody/tr/td/div[2
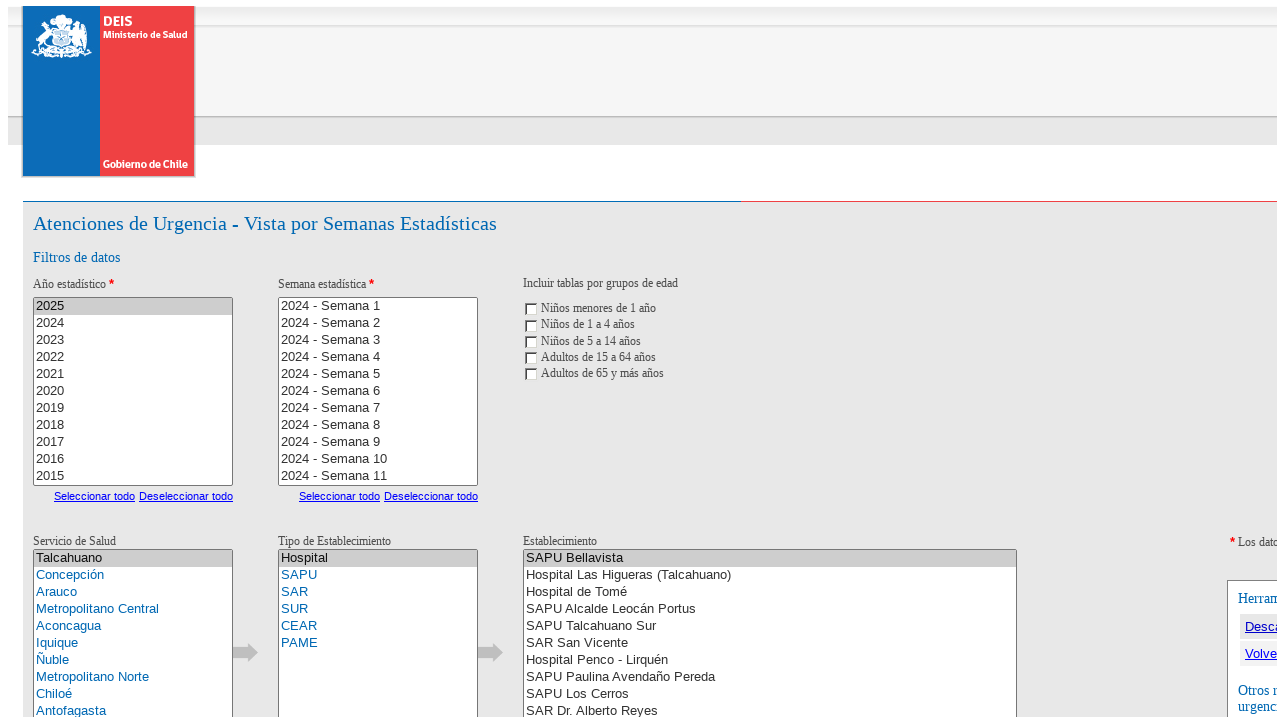

Waited for establishment selection to process
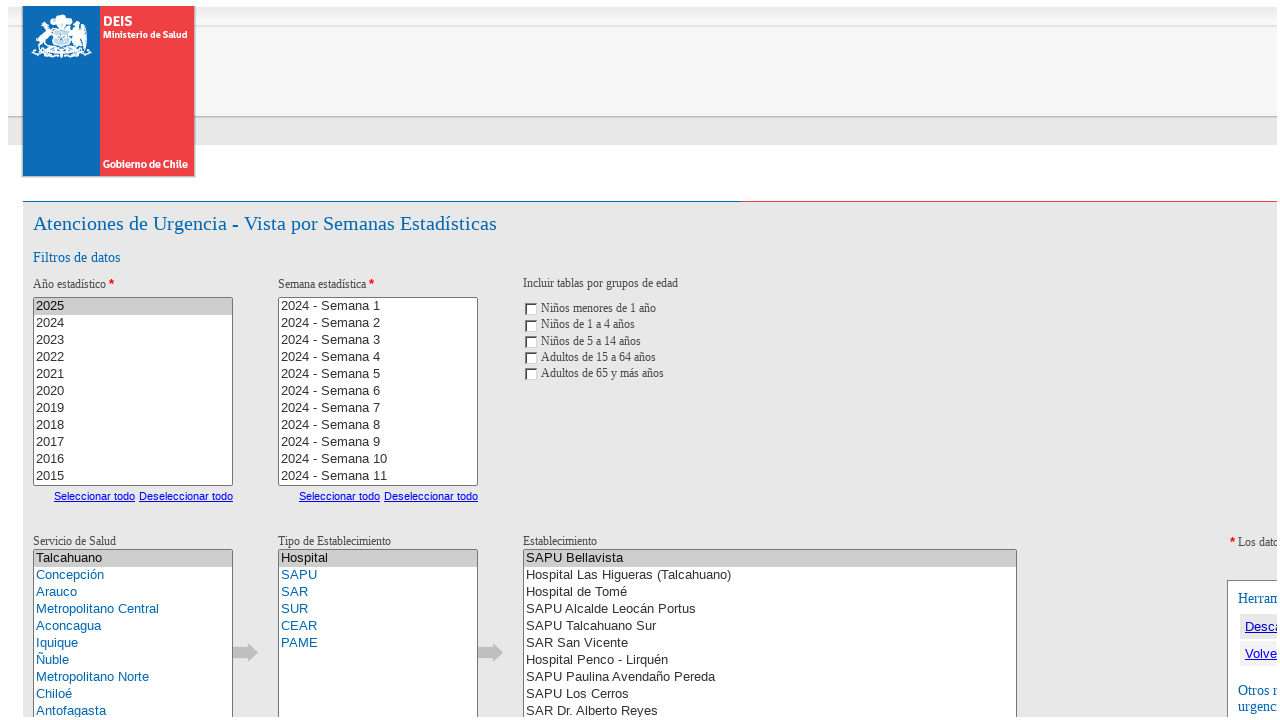

Clicked the submit button to generate report at (1110, 360) on button >> nth=0
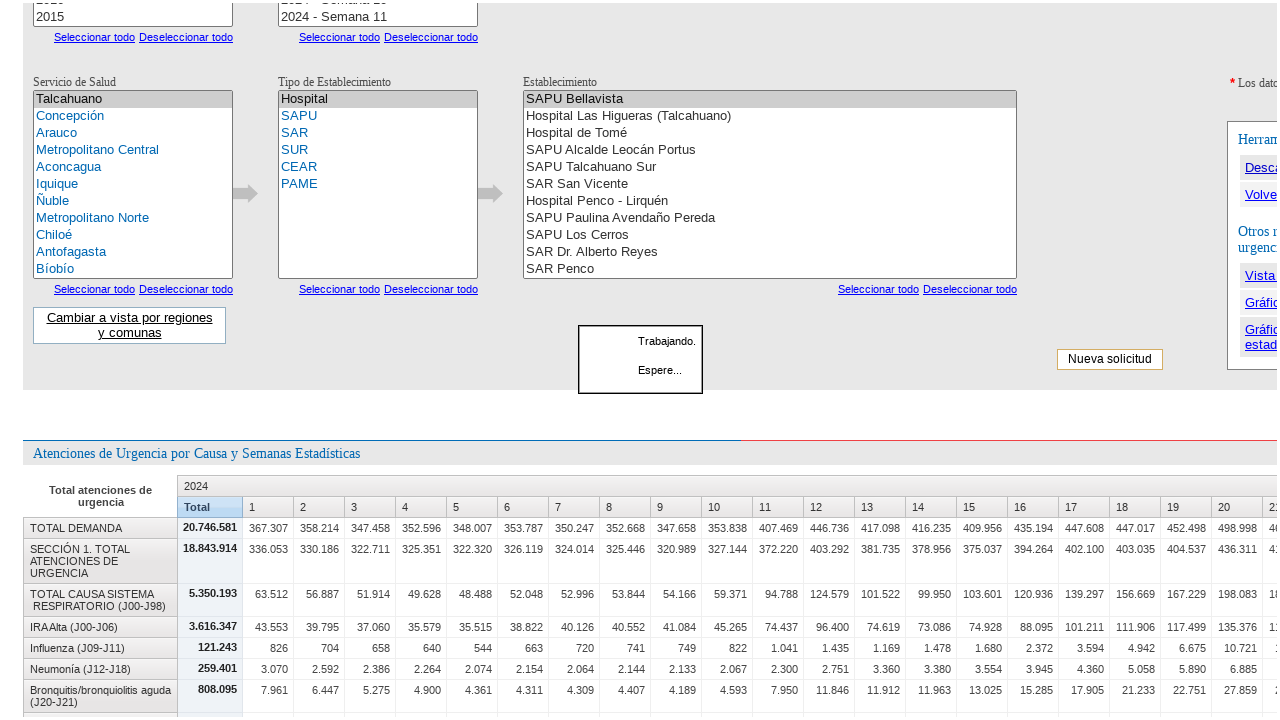

Waited for report to load (20 seconds)
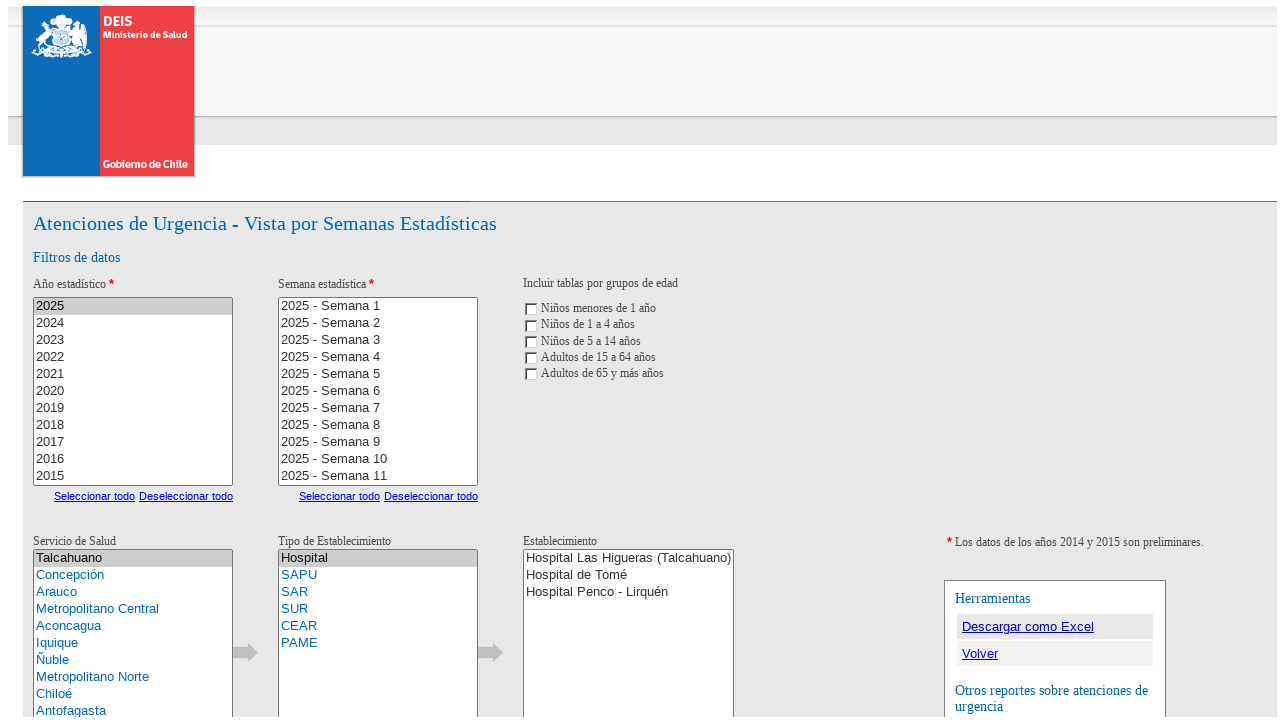

Verified results table is displayed
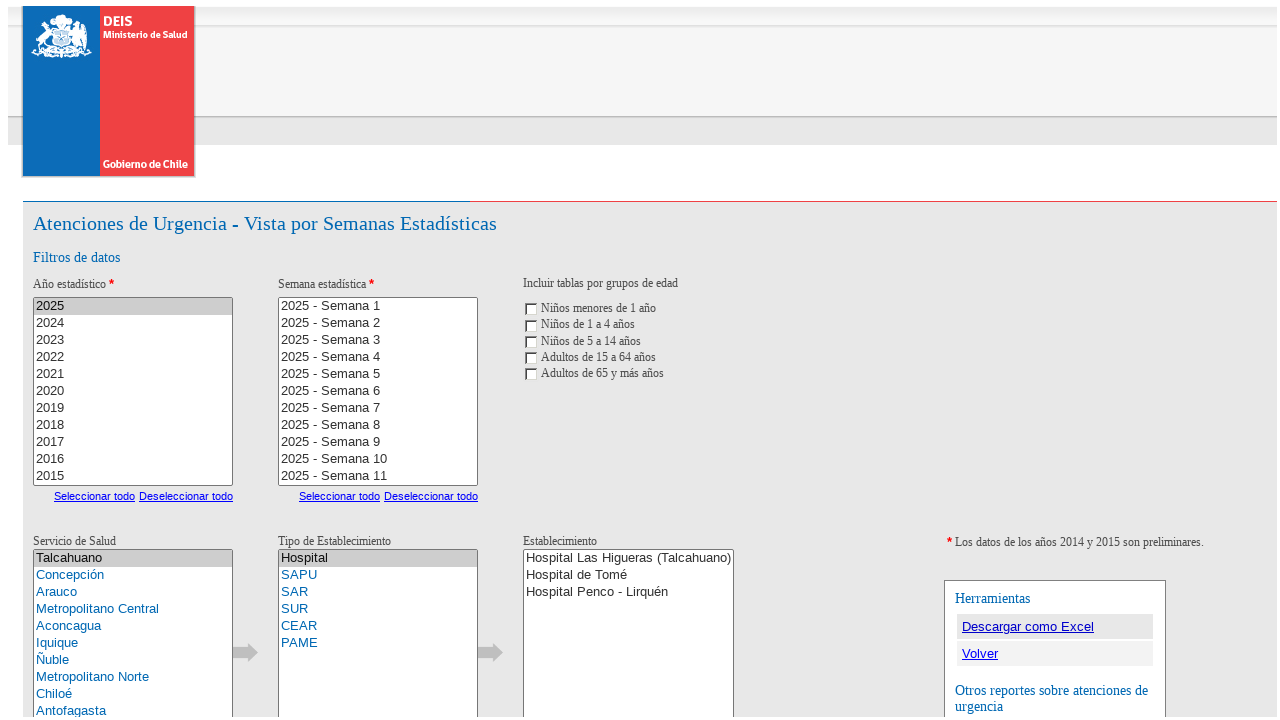

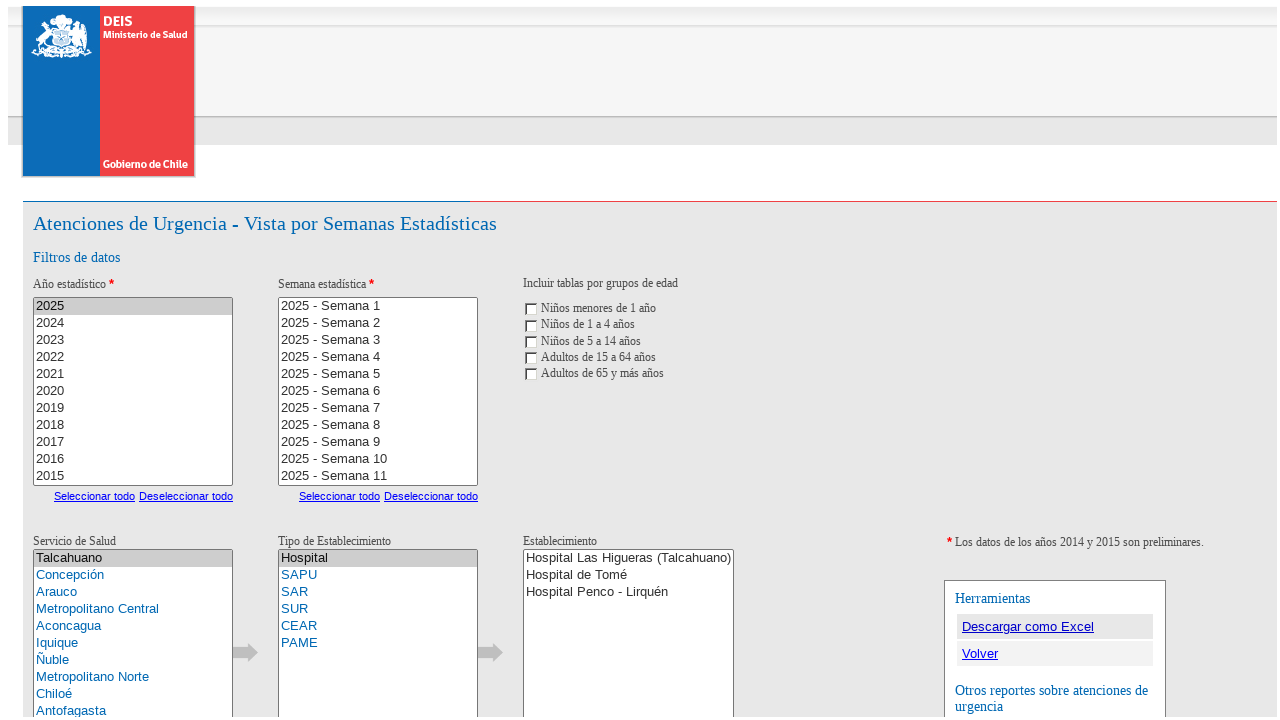